Tests scrolling functionality and validates table data by calculating sum of values in table columns and comparing with displayed total

Starting URL: https://www.rahulshettyacademy.com/AutomationPractice/

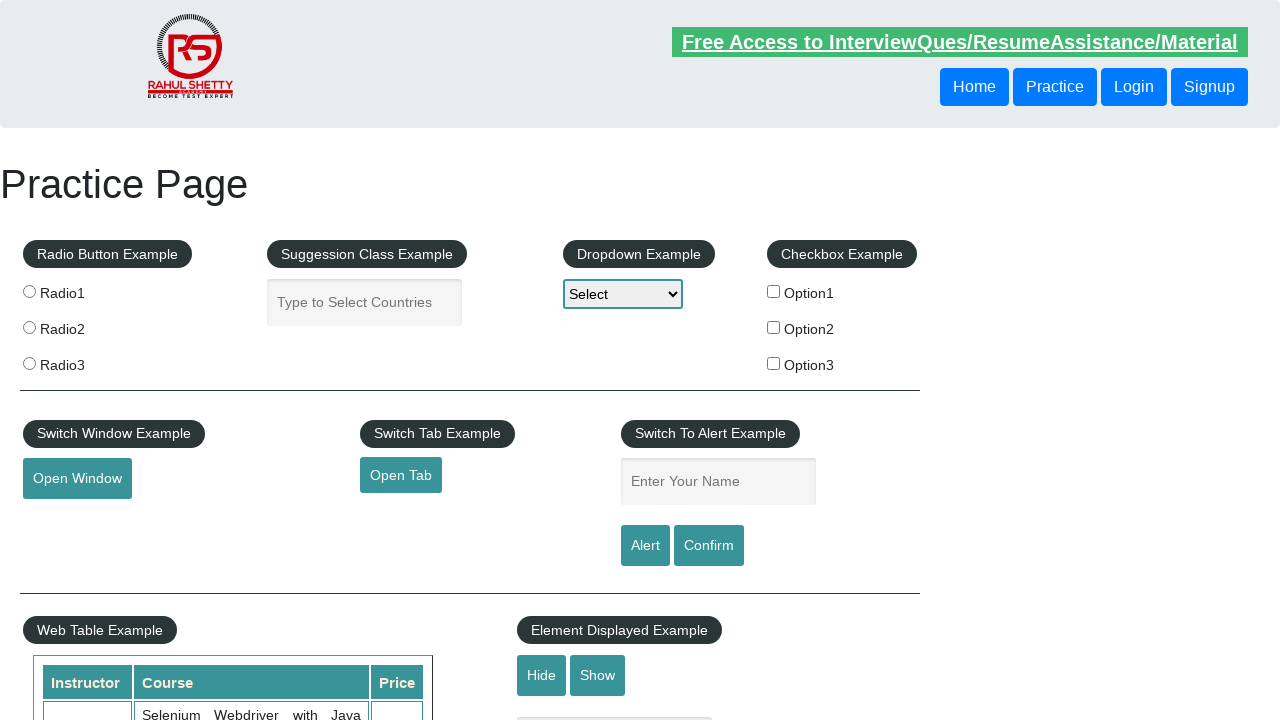

Scrolled down the page by 200 pixels
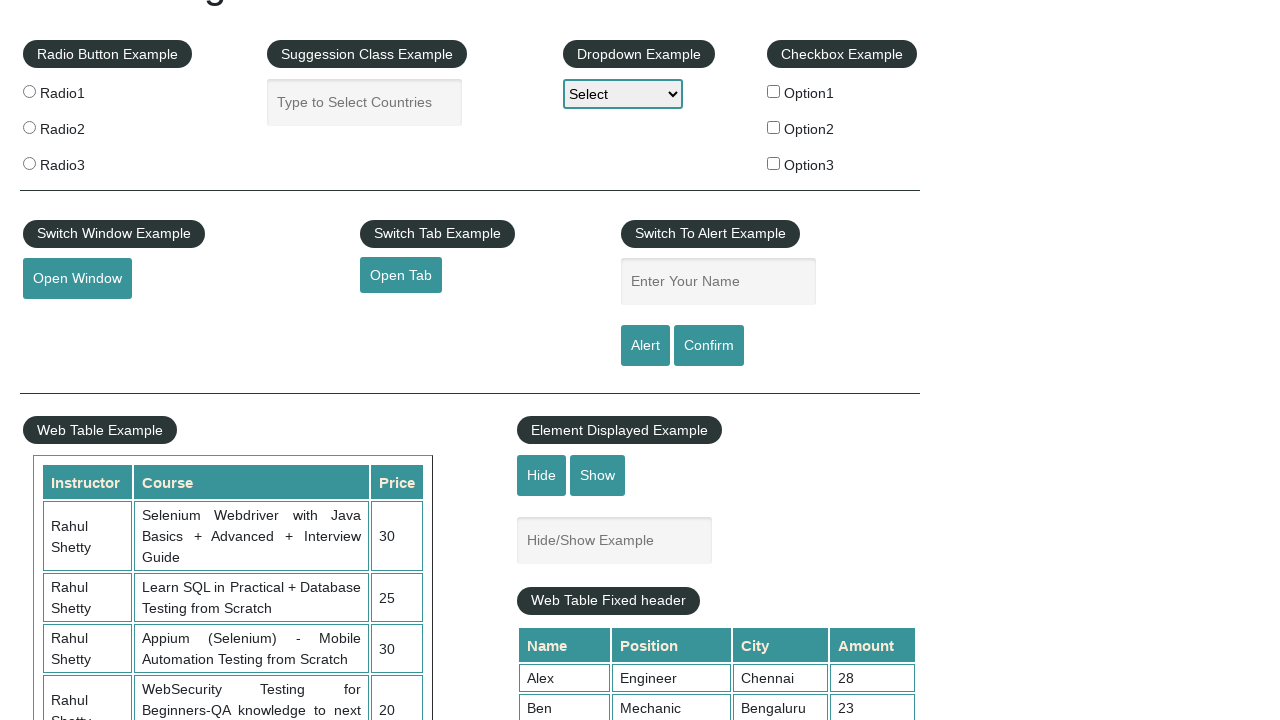

Scrolled within the fixed header table to position 5000
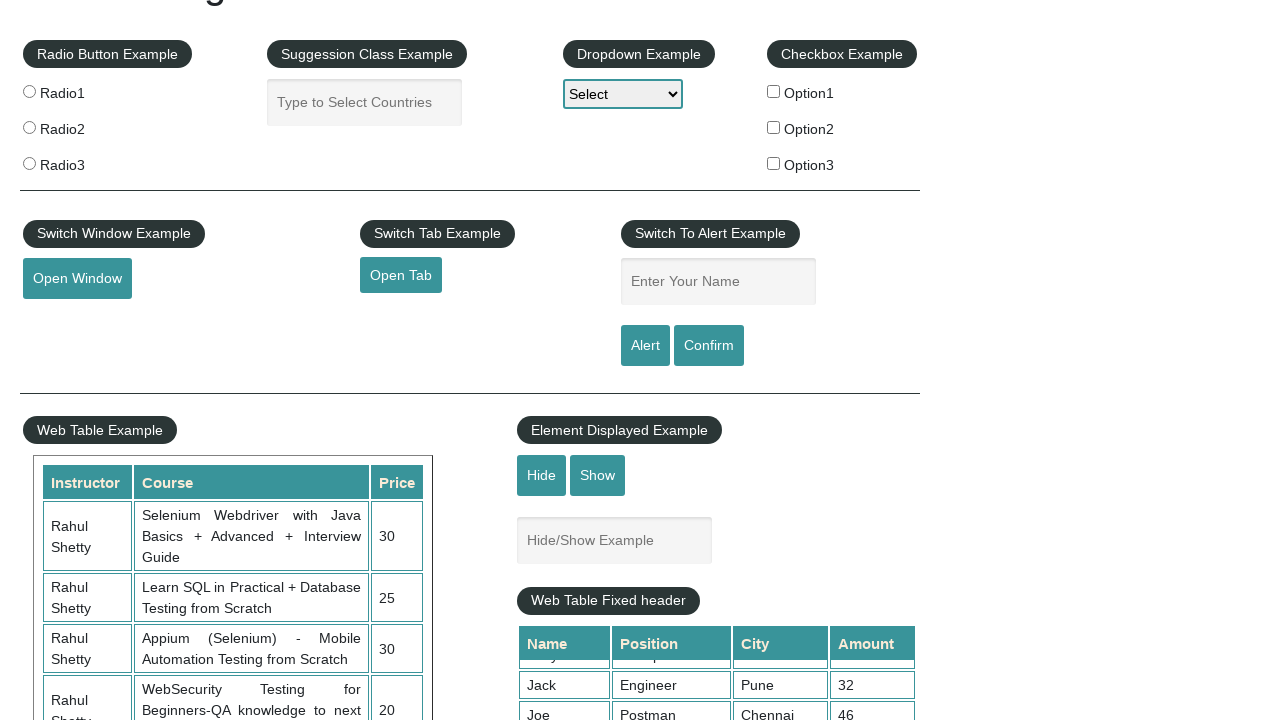

Retrieved all values from 4th column of fixed header table
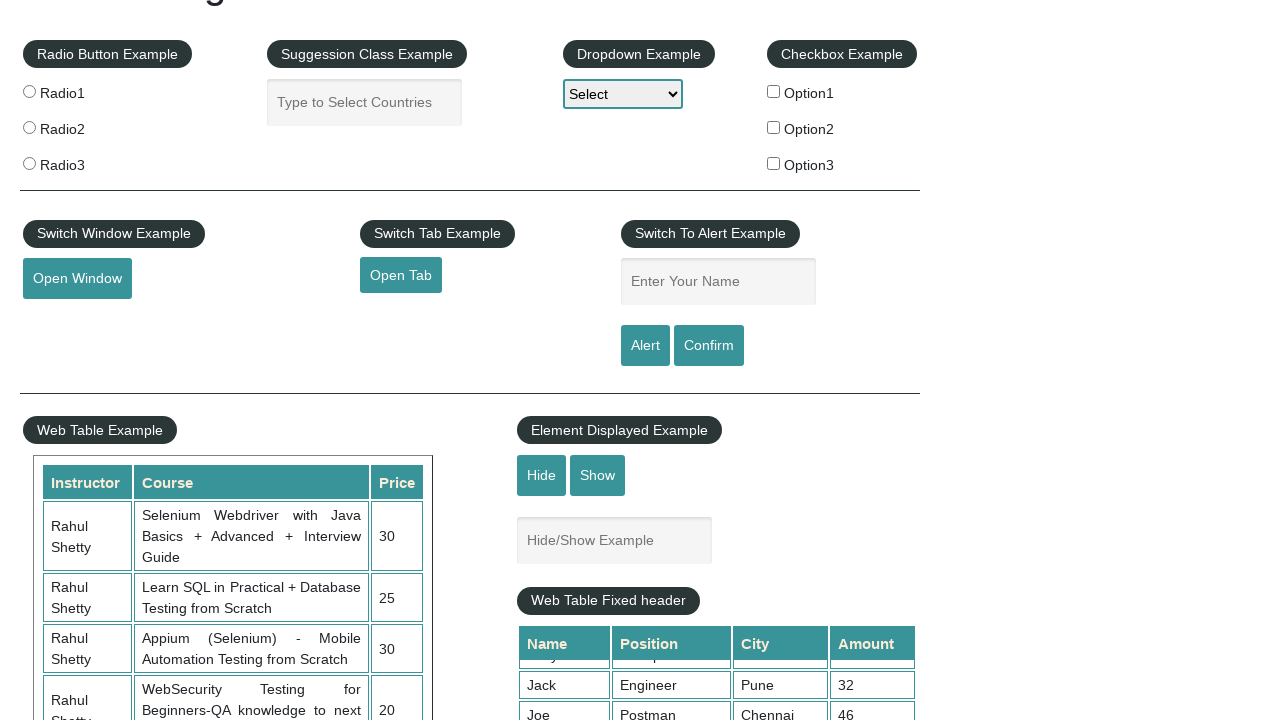

Calculated sum of table column values: 296
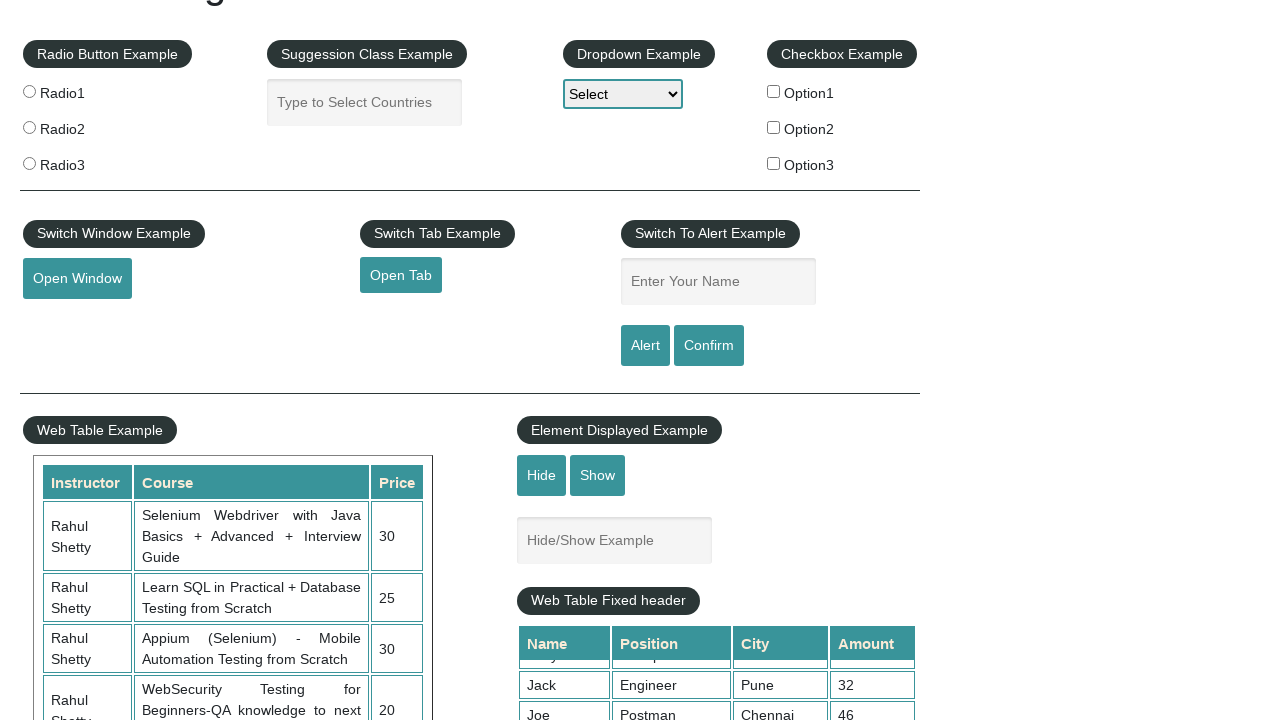

Retrieved displayed total amount text
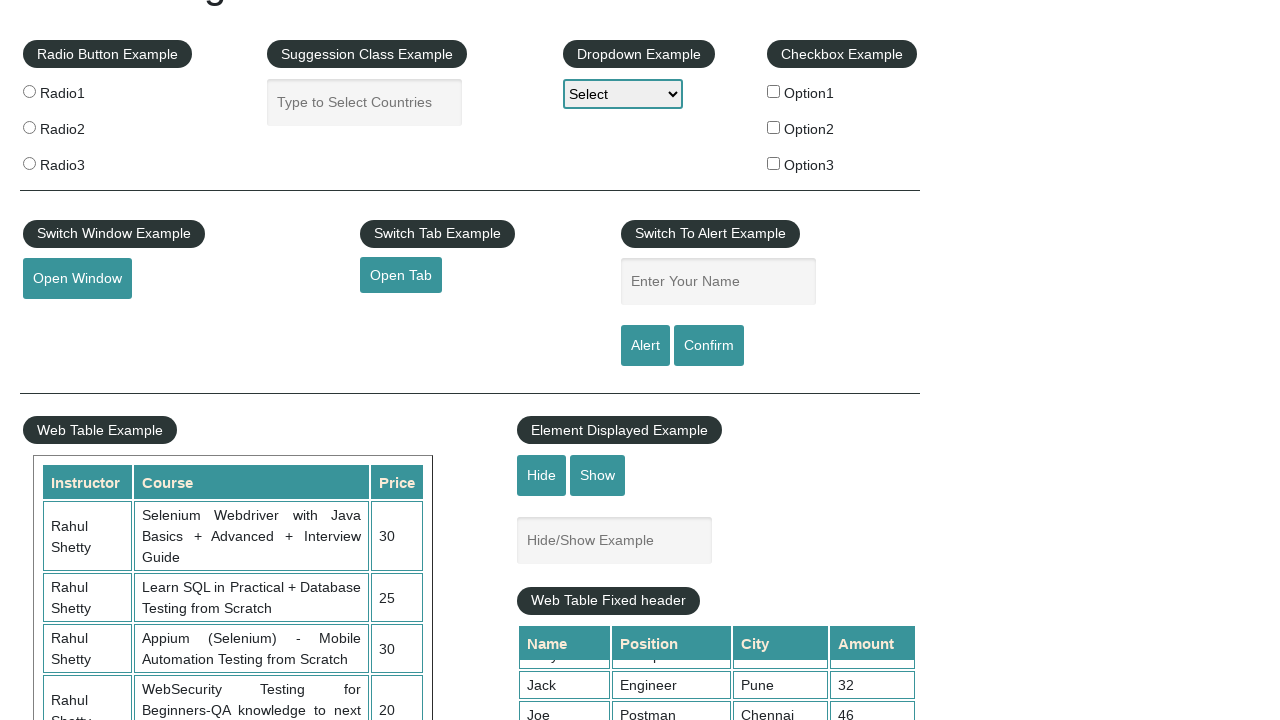

Extracted displayed total amount: 296
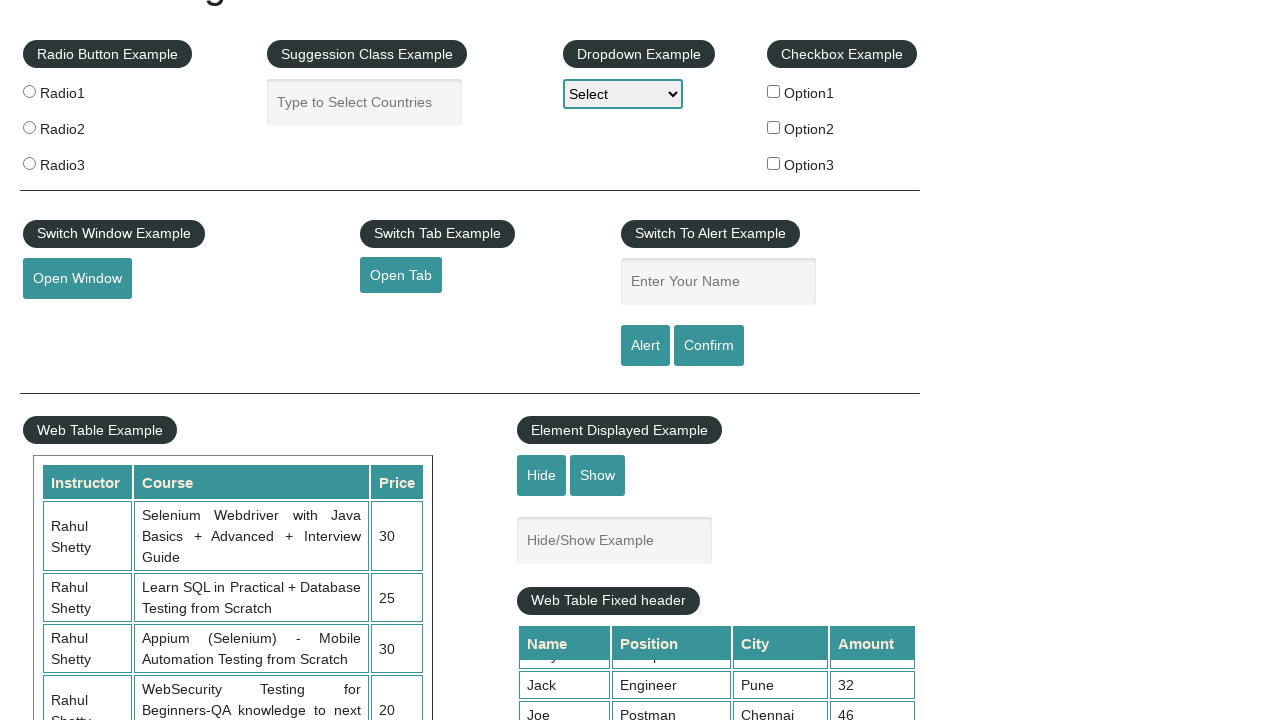

Verified calculated sum (296) matches displayed total (296)
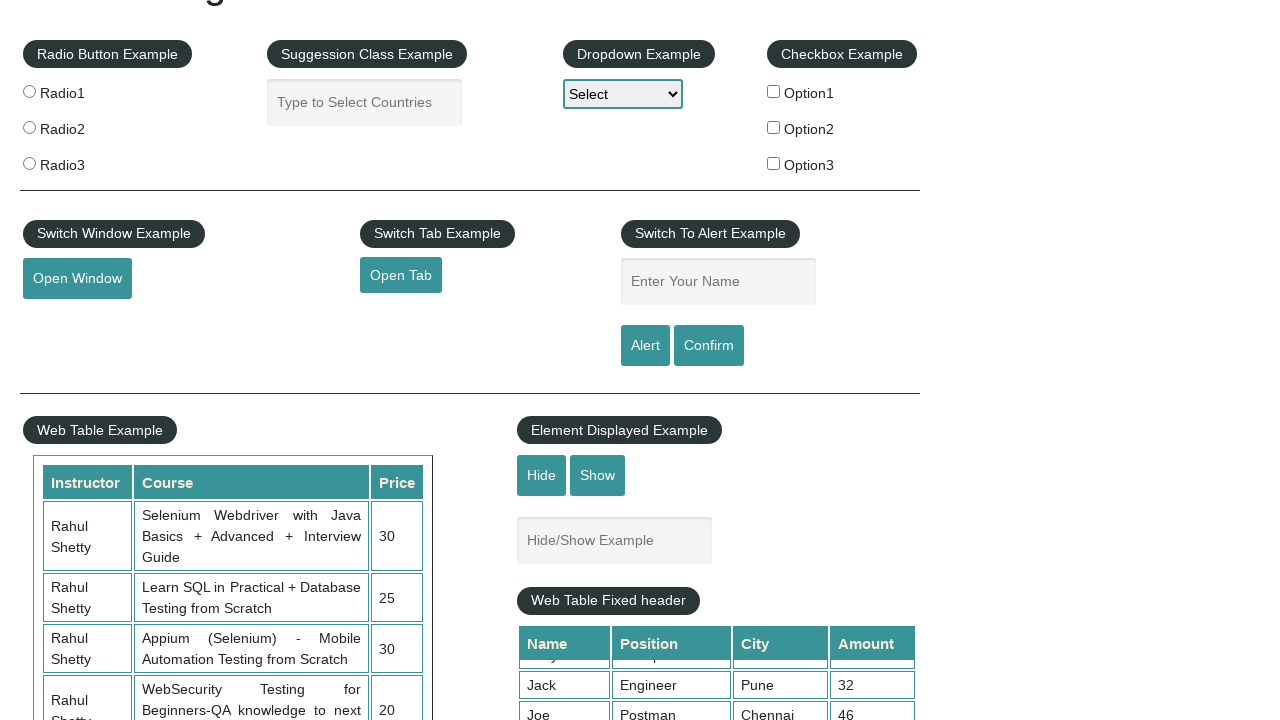

Retrieved all values from 3rd column of second table
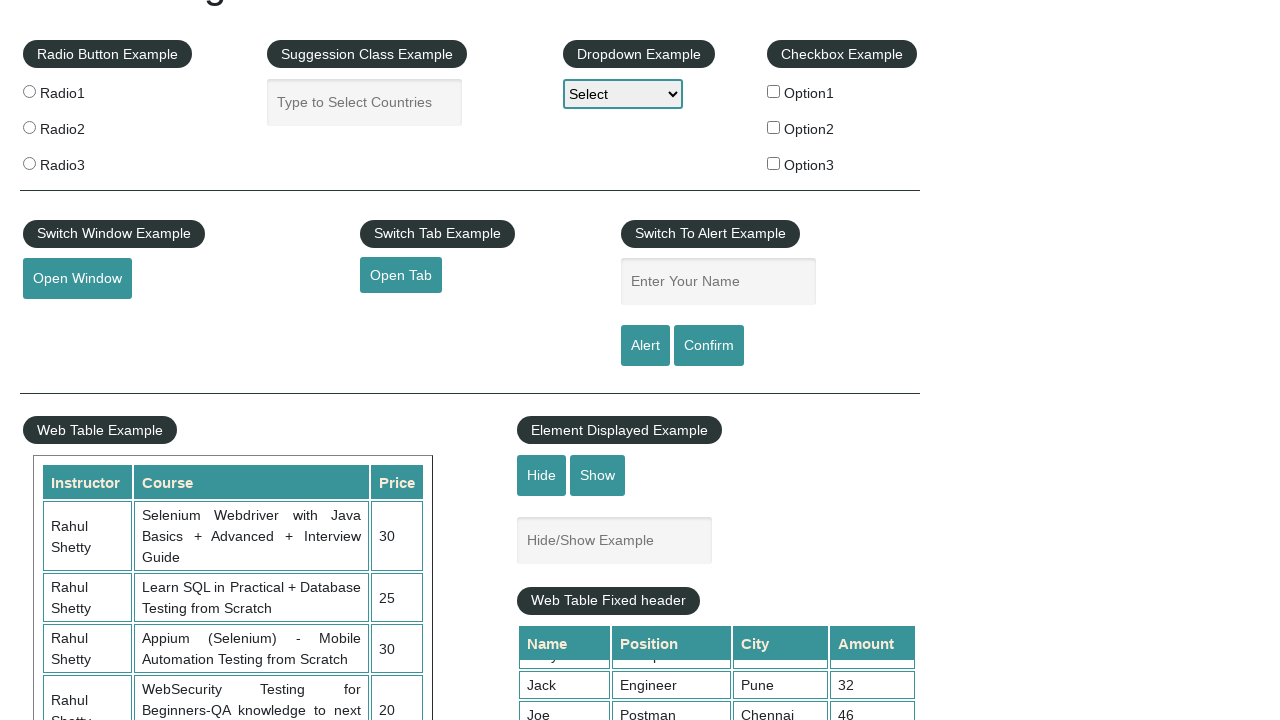

Calculated sum of second table column values: 235
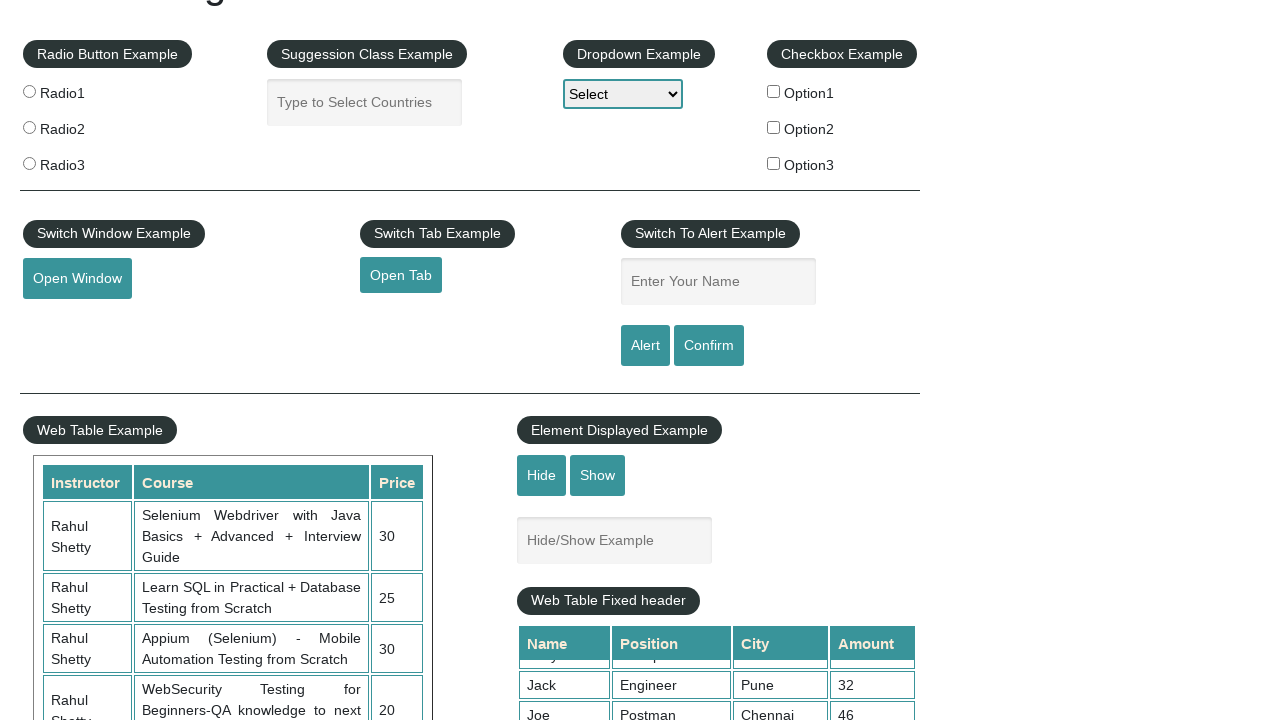

Recalculated sum of second table column values for comparison: 235
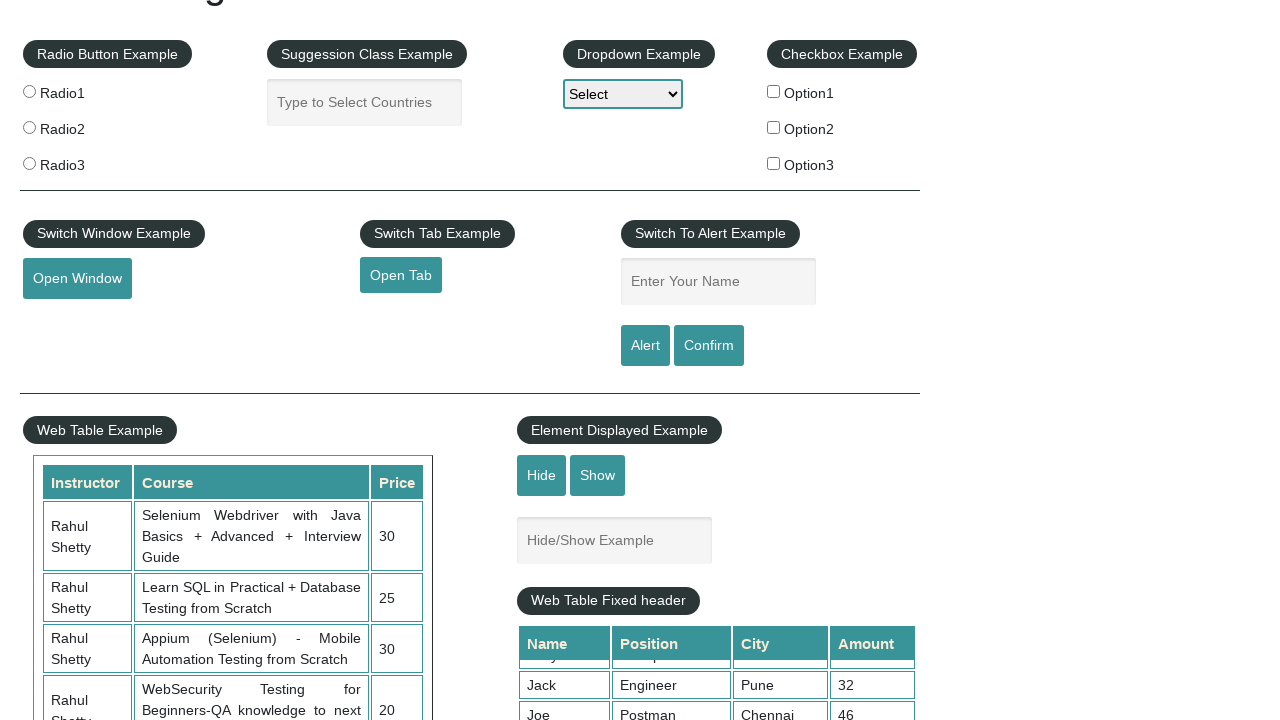

Verified both calculations for second table match
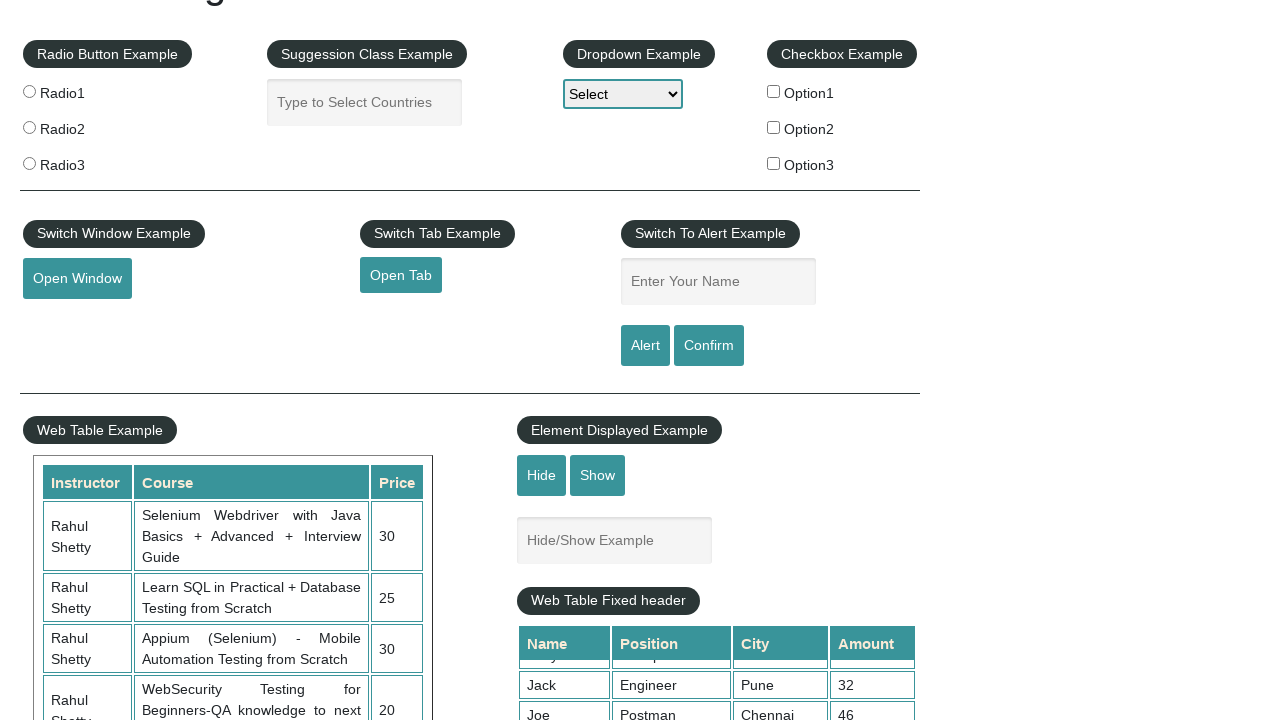

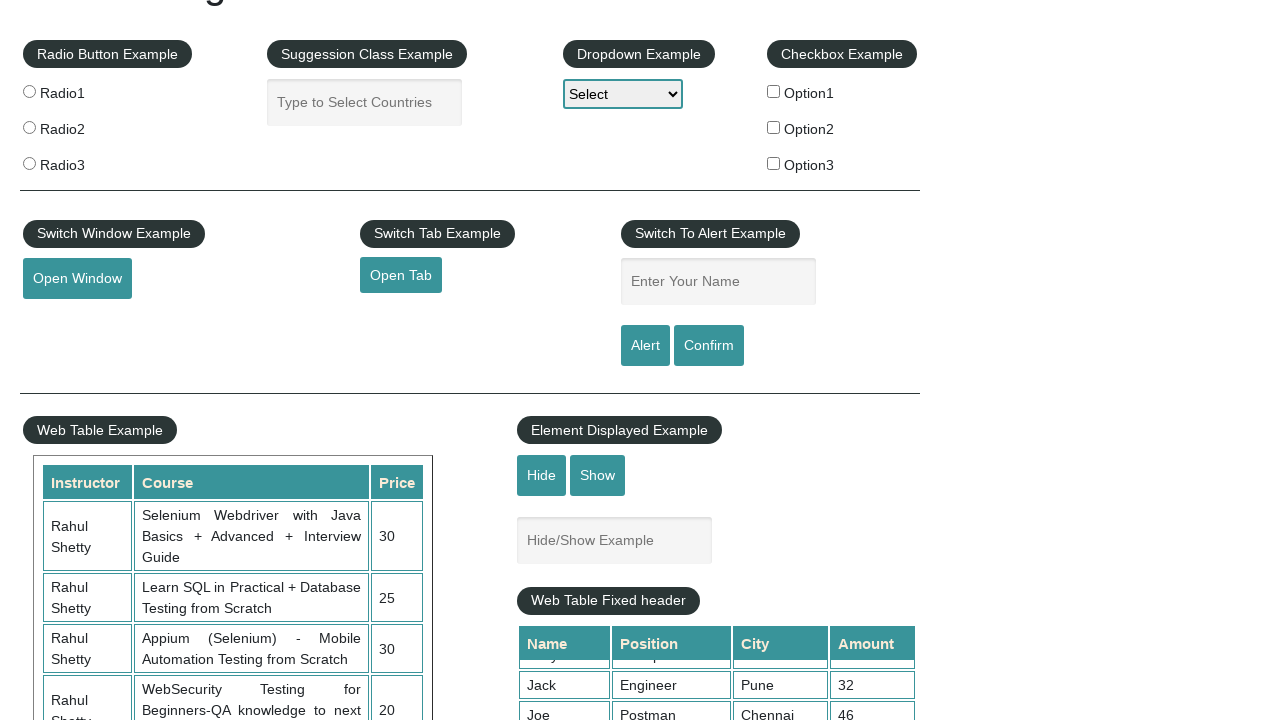